Tests checkbox form interactions on a public HTML forms tutorial page by clicking three checkbox options

Starting URL: http://www.echoecho.com/htmlforms09.htm

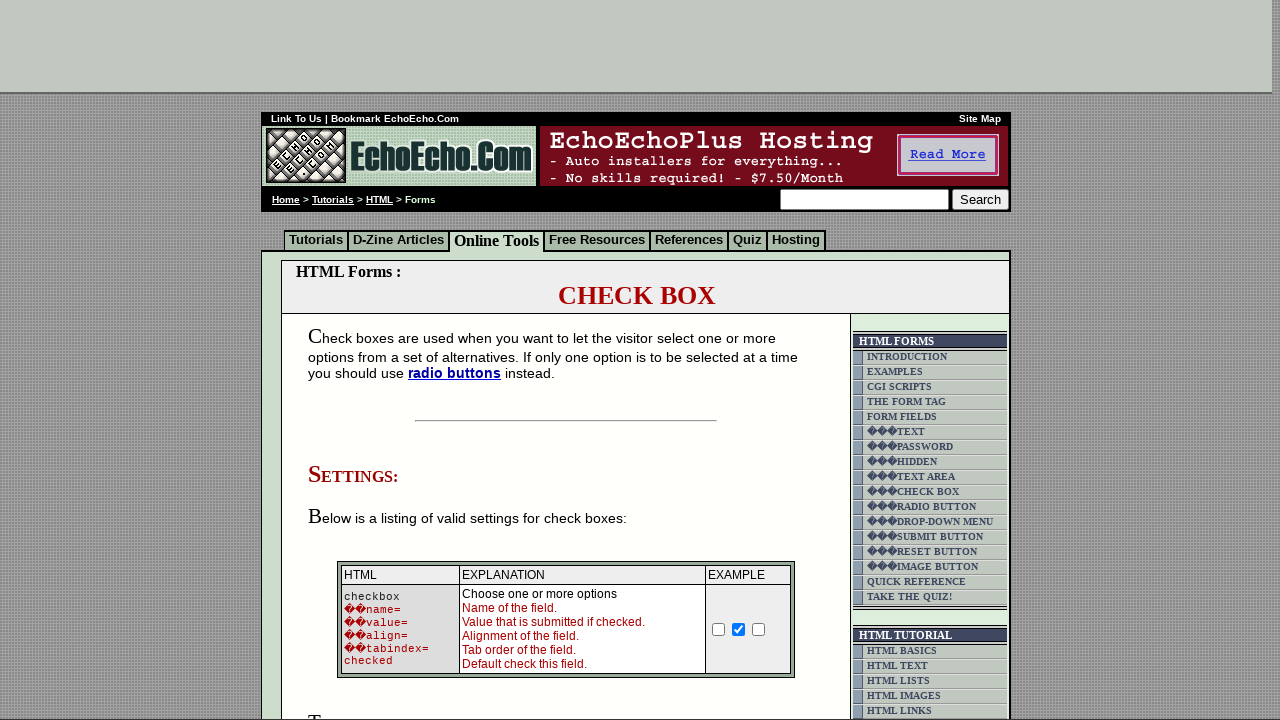

Clicked option1 checkbox at (354, 360) on input[name='option1']
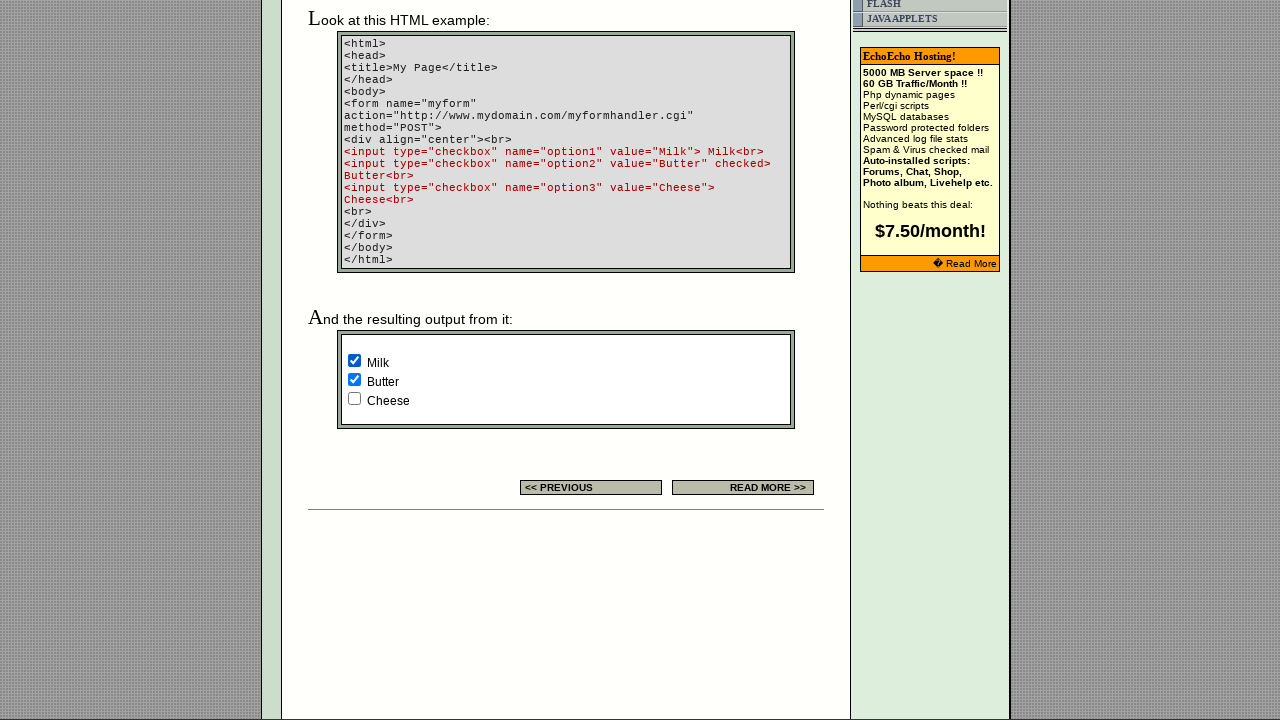

Clicked option3 checkbox at (354, 398) on input[name='option3']
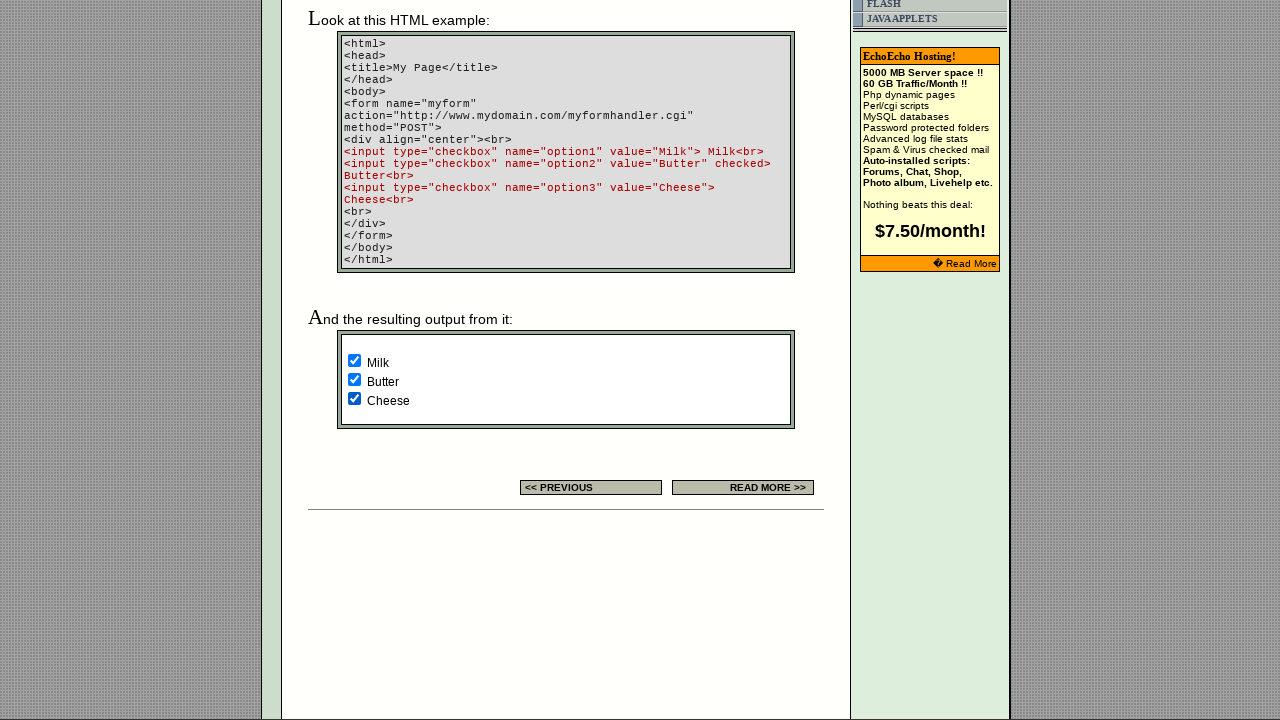

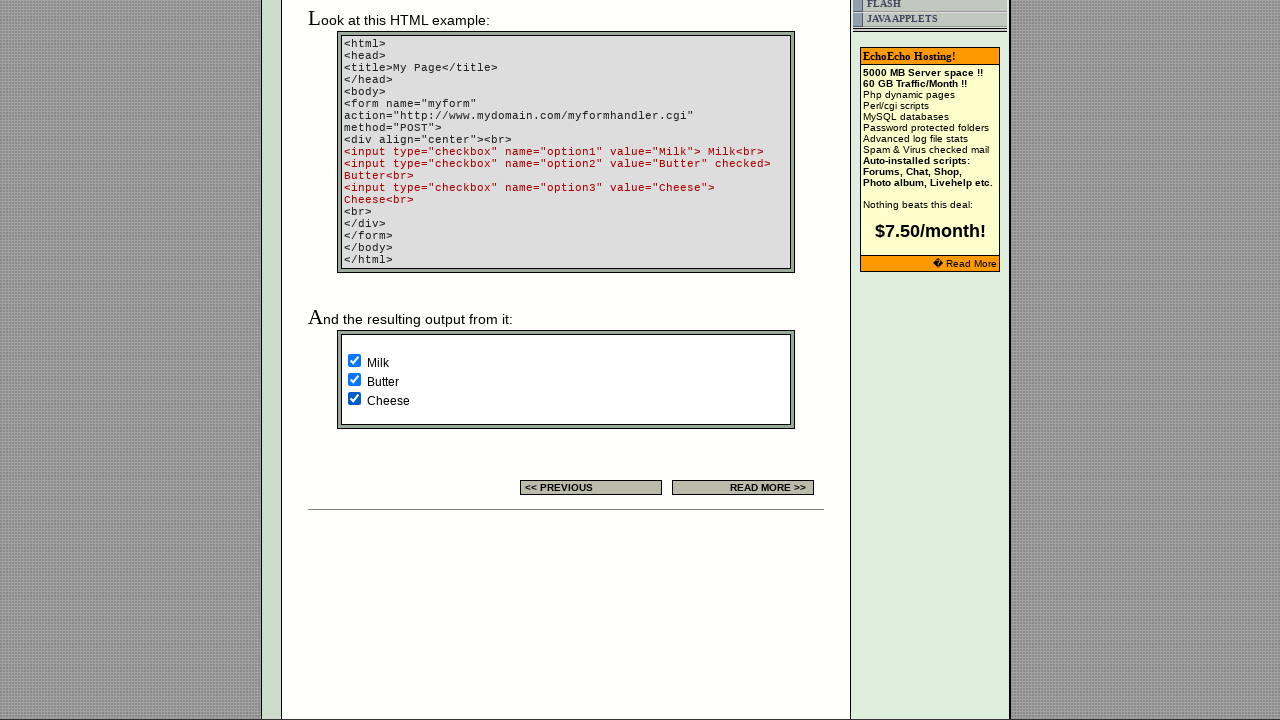